Tests clicking the third button for JS Prompt functionality after waiting for it to be visible

Starting URL: https://enthrallit.com/selenium/

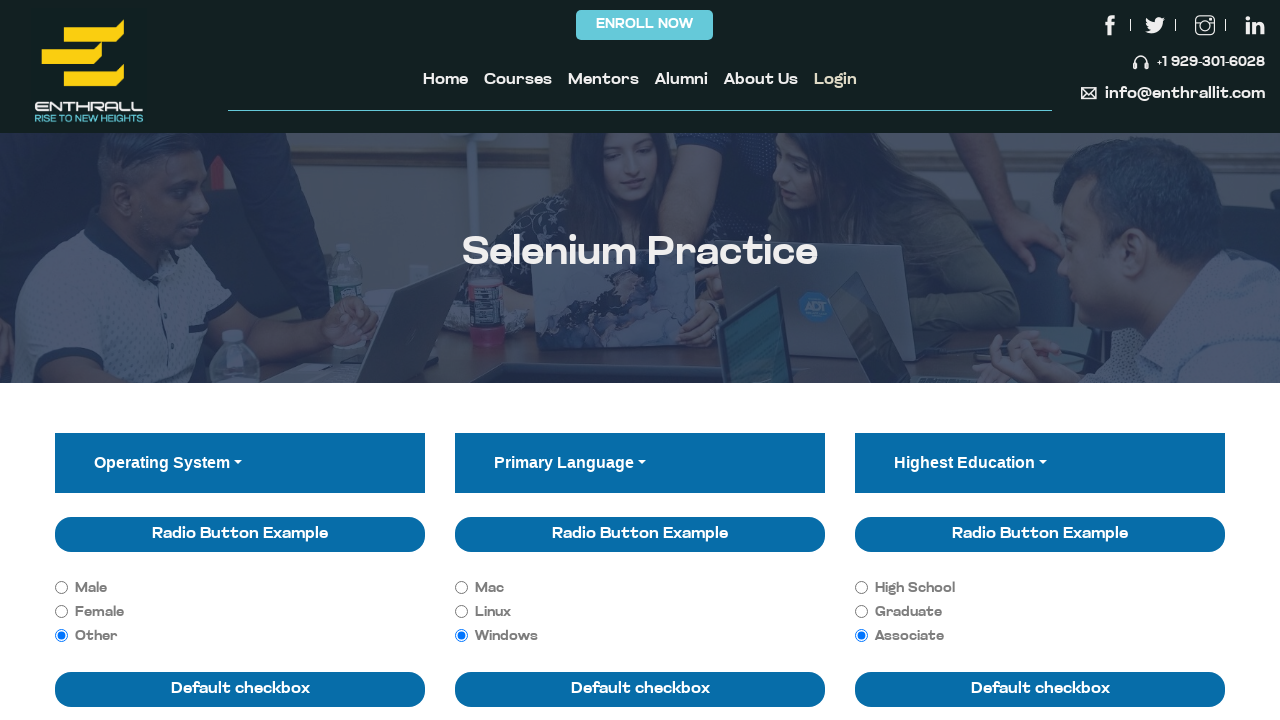

Waited for third button with class 'btn btn-primary' to become visible
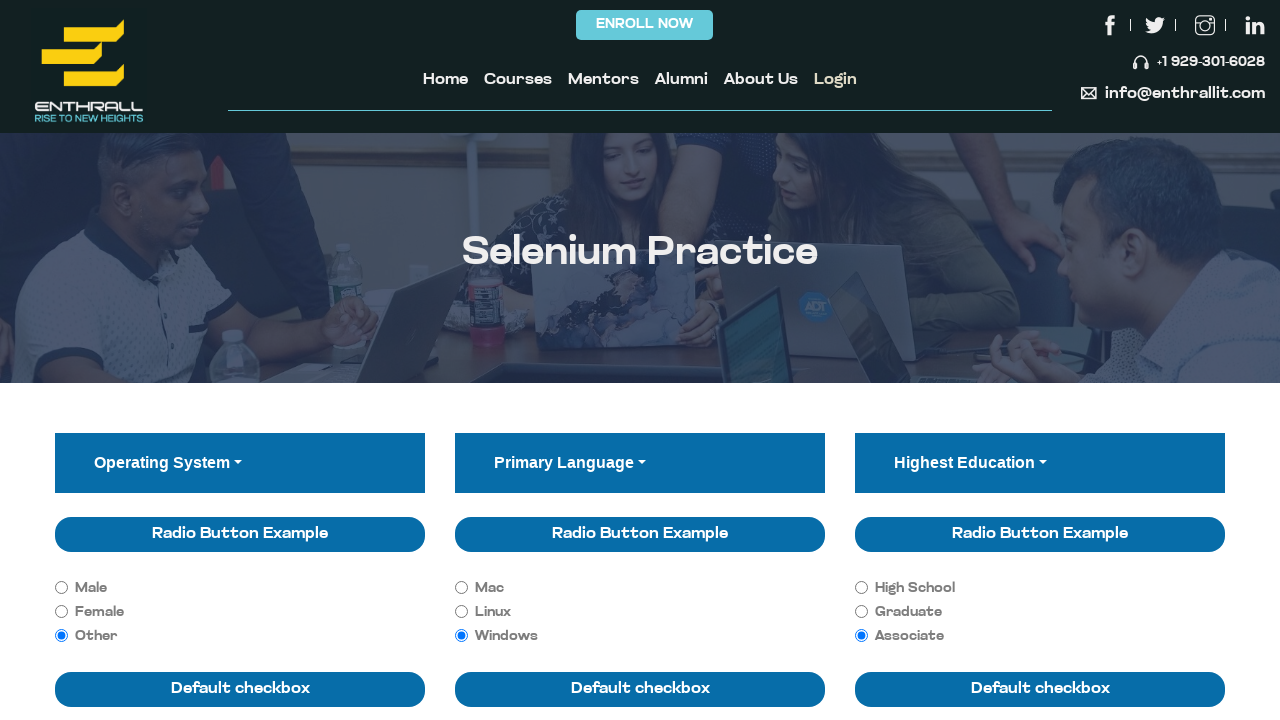

Clicked the third button for JS Prompt functionality at (966, 361) on (//button[@class='btn btn-primary'])[3]
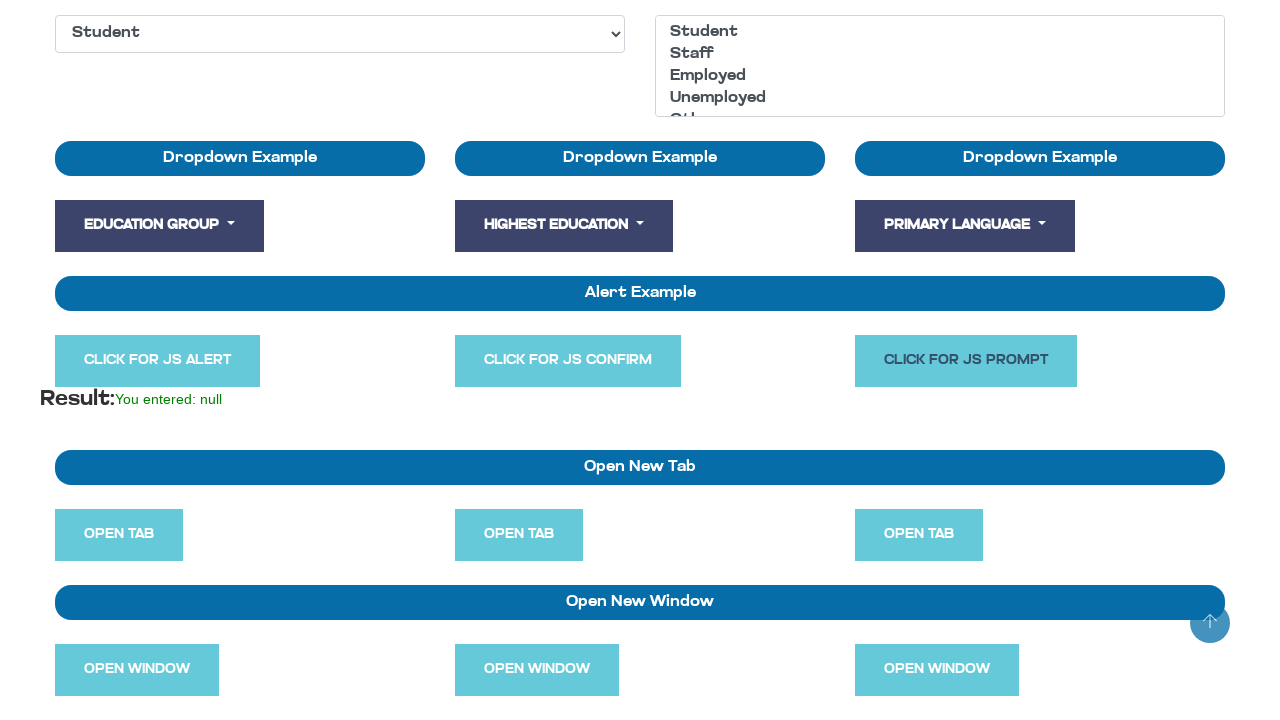

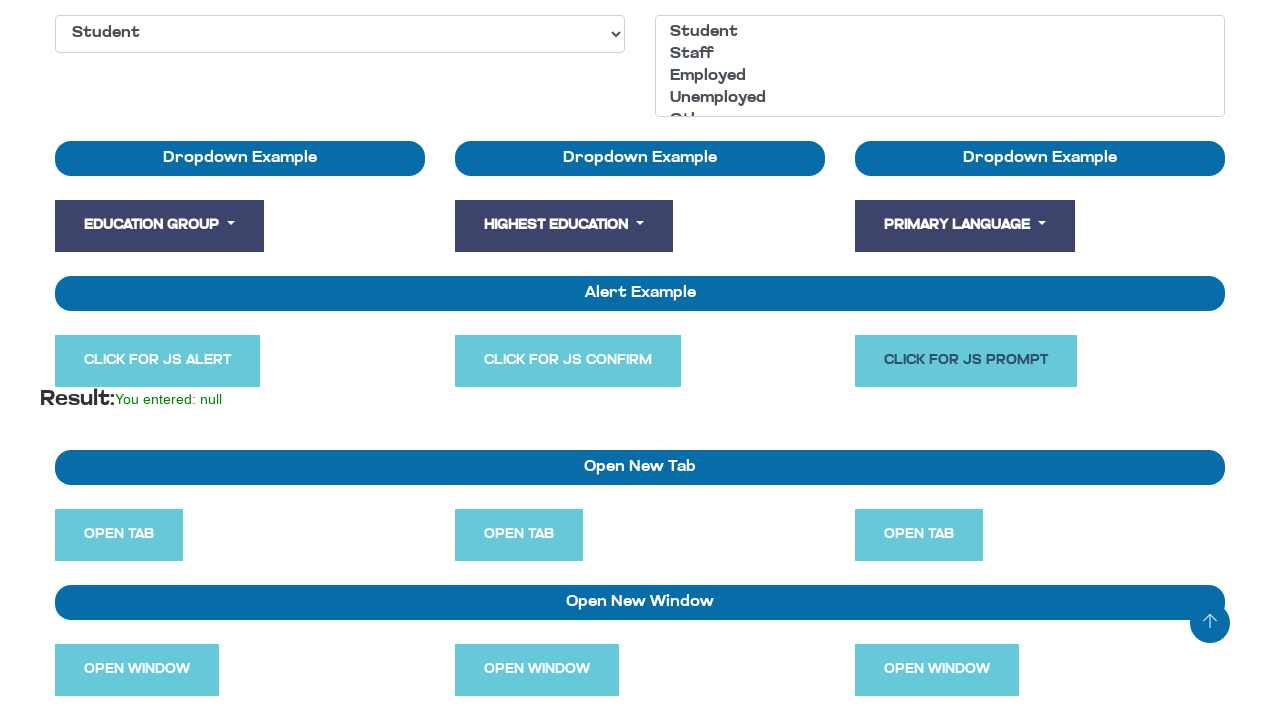